Navigates to a page with a large table and highlights a specific element by temporarily changing its border style to a red dashed line, demonstrating element highlighting functionality.

Starting URL: http://the-internet.herokuapp.com/large

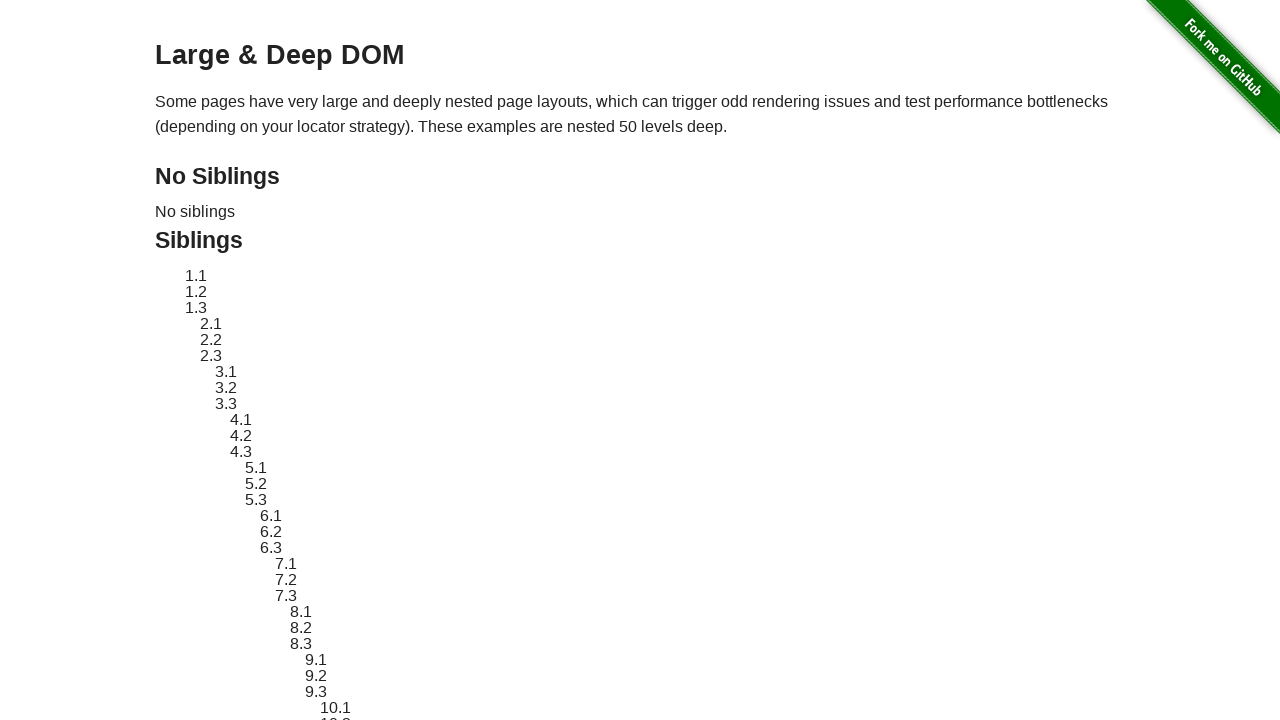

Navigated to large table page
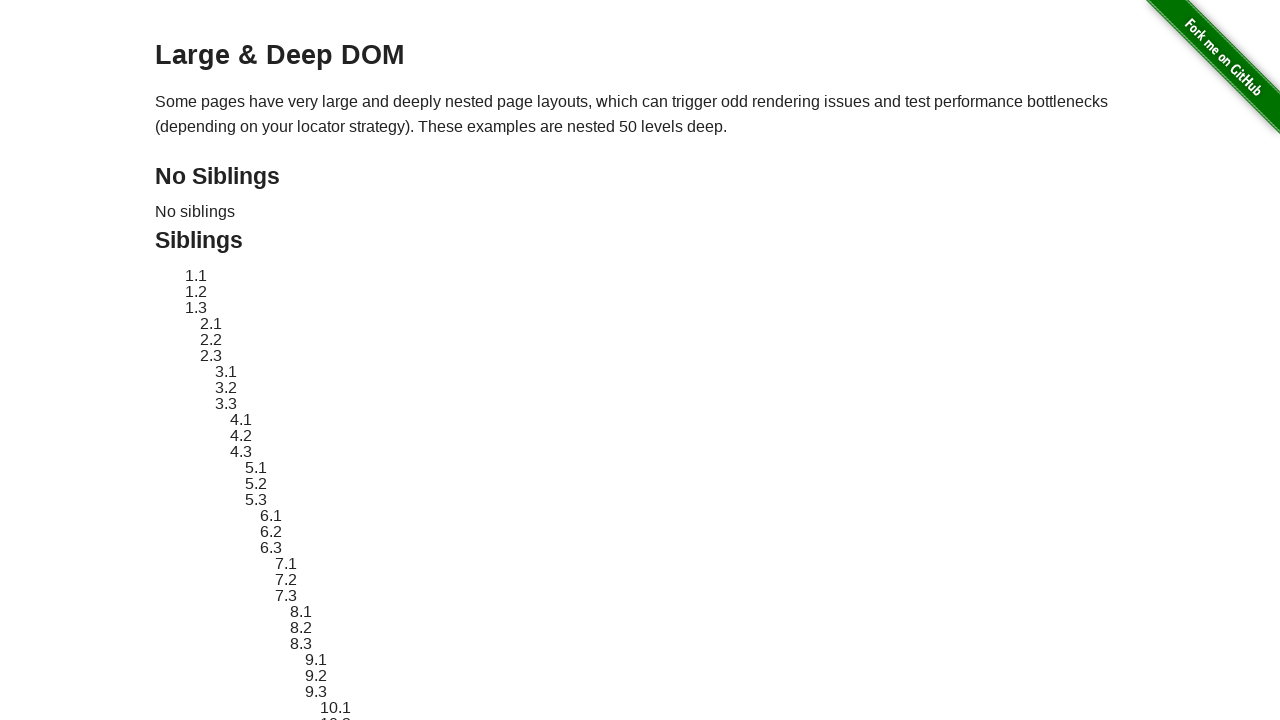

Located target element by ID #sibling-2.3
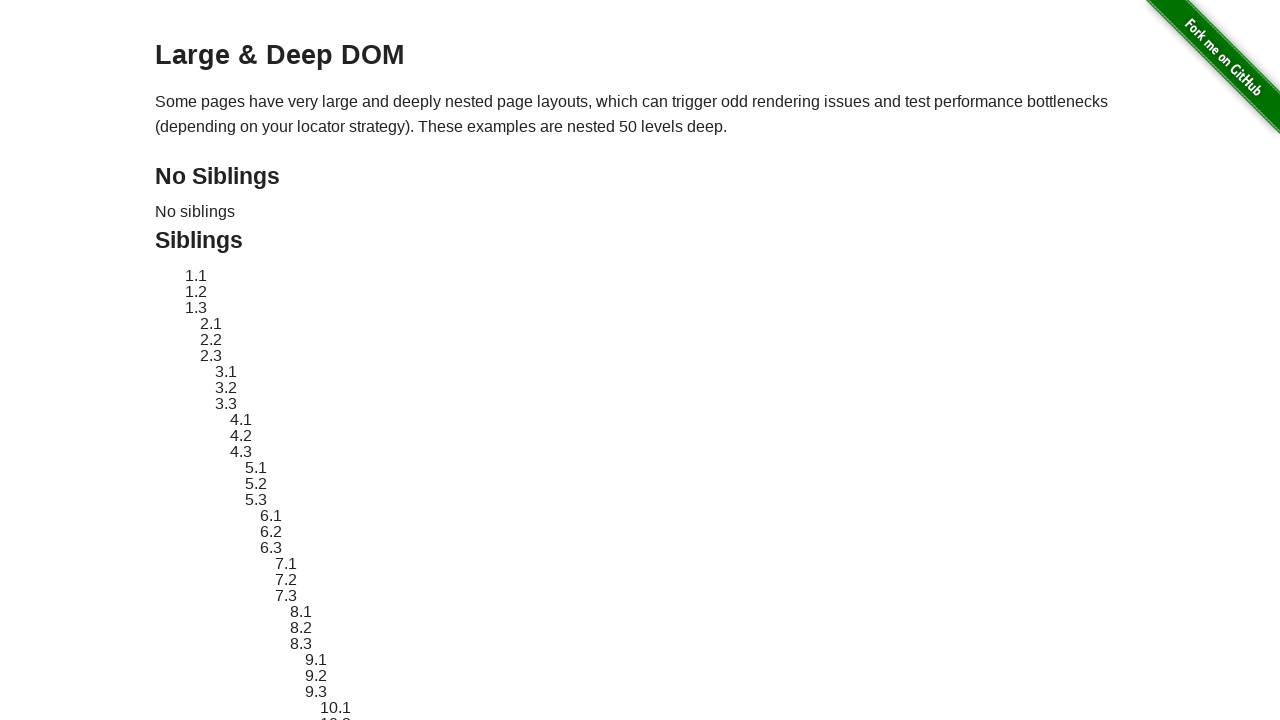

Target element is now visible
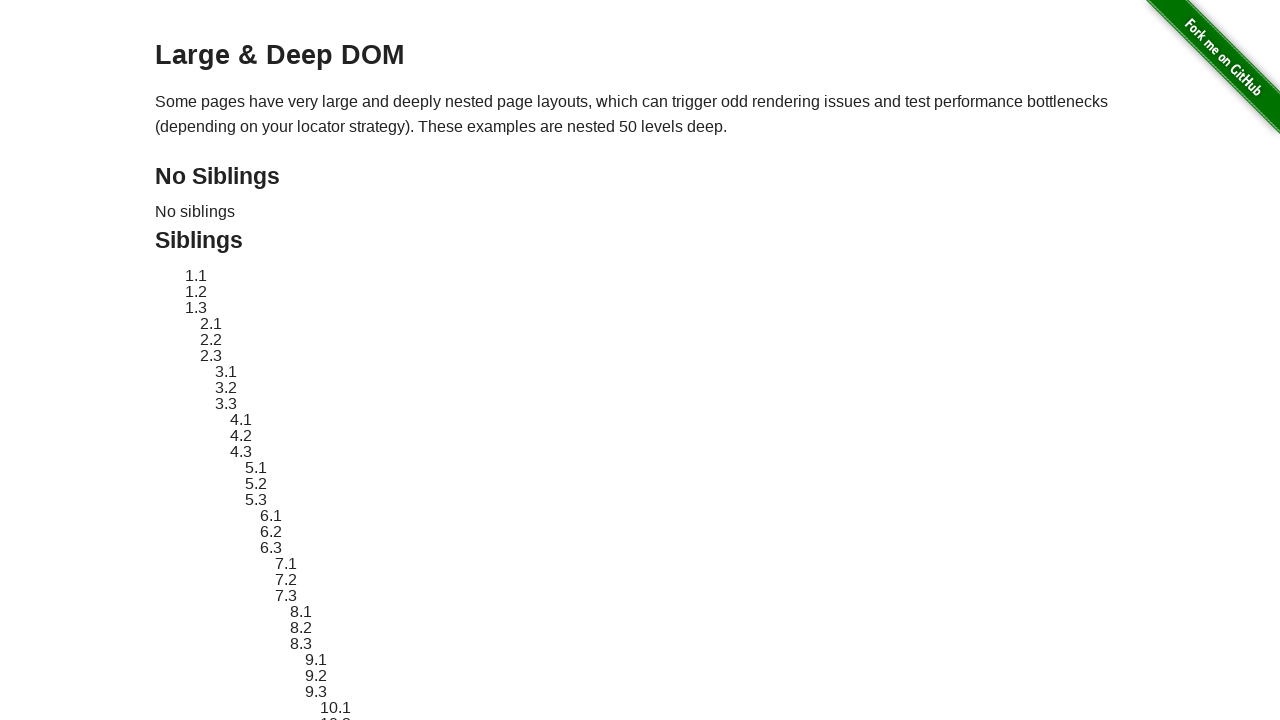

Stored original style attribute
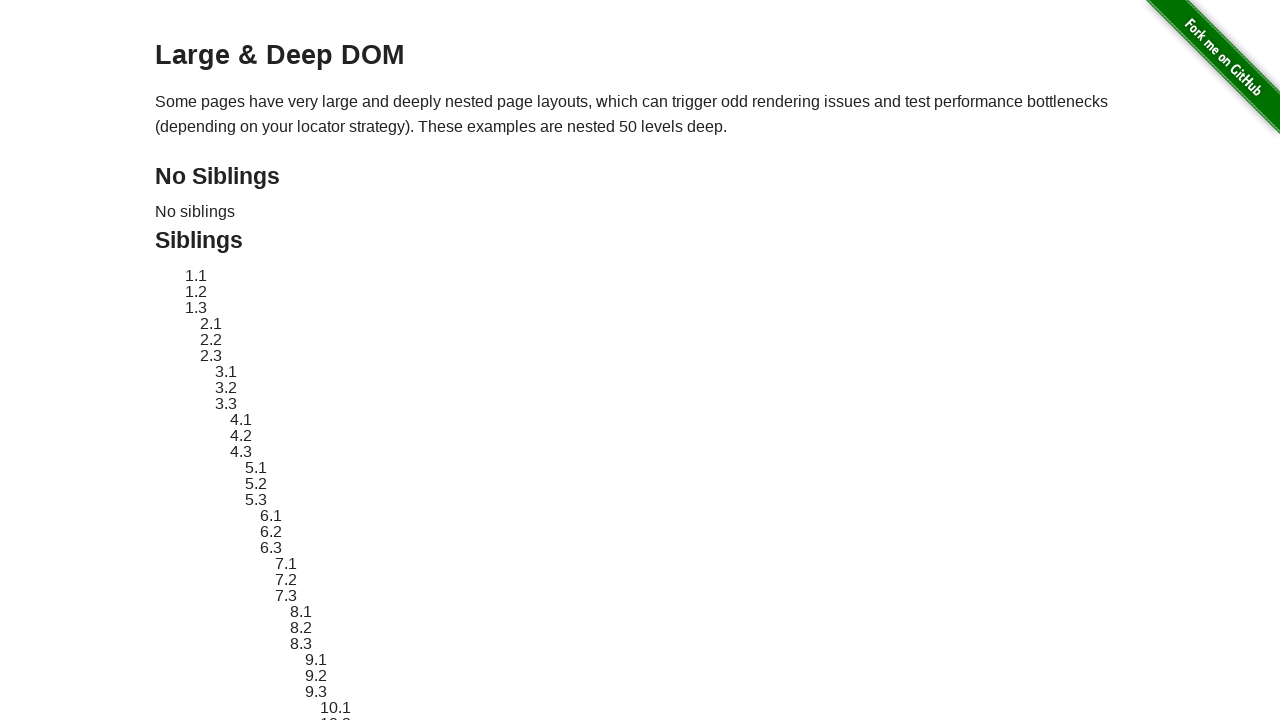

Applied red dashed border highlight to target element
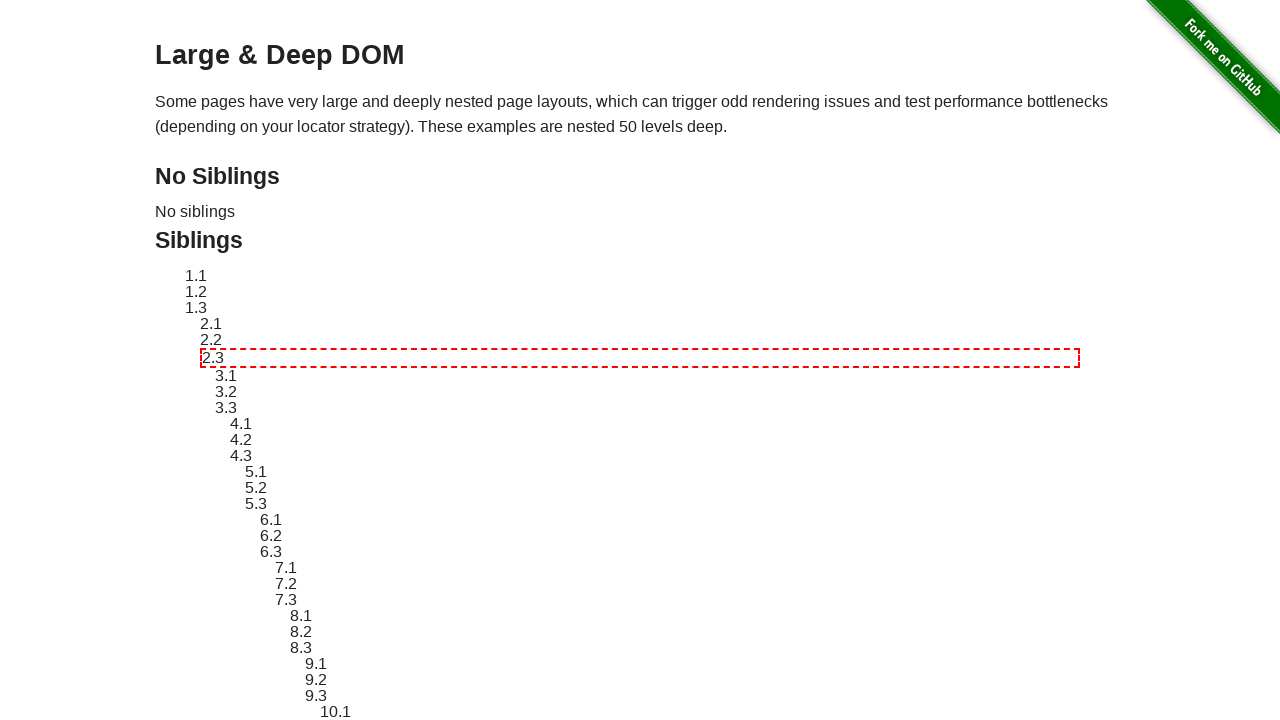

Waited 2 seconds to display highlight effect
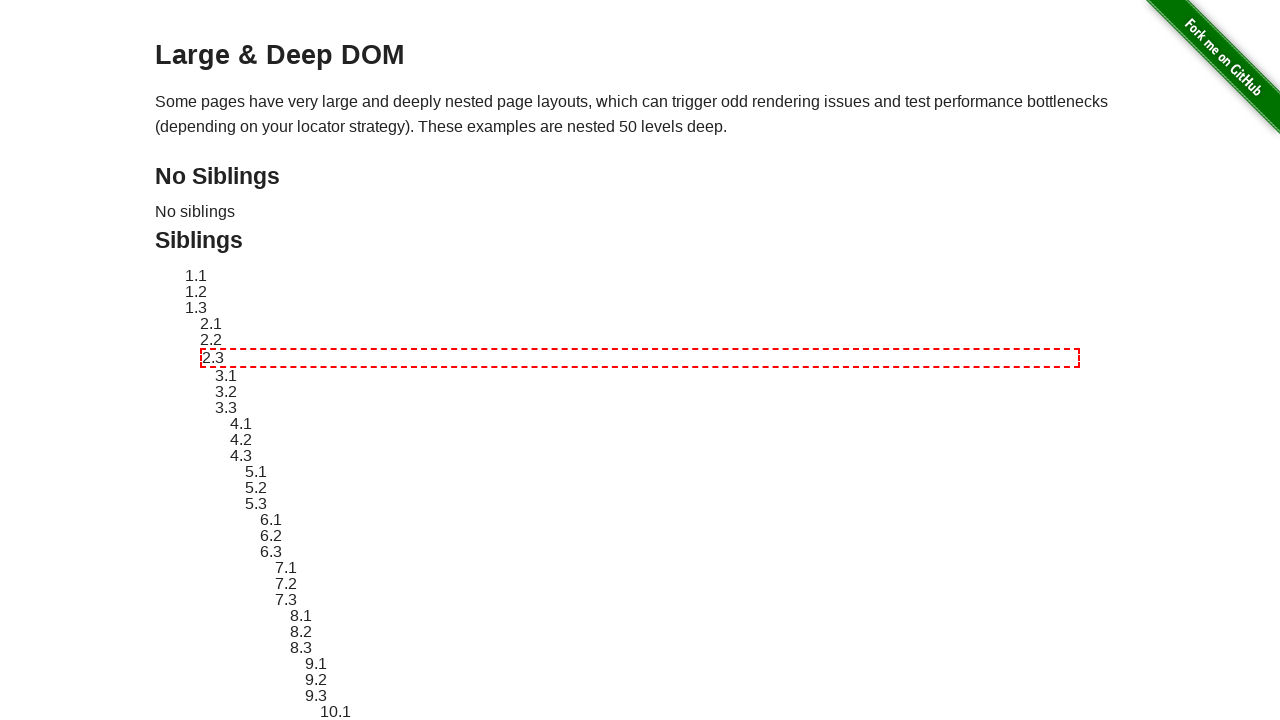

Reverted target element style to original
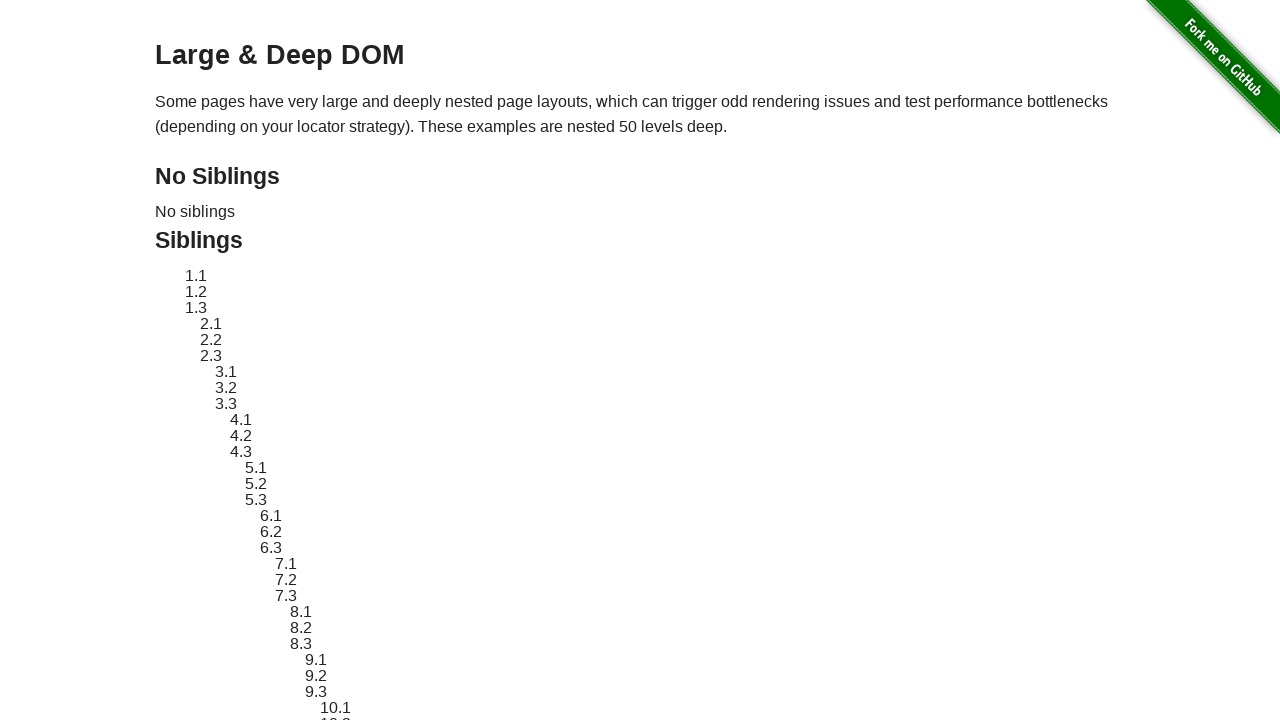

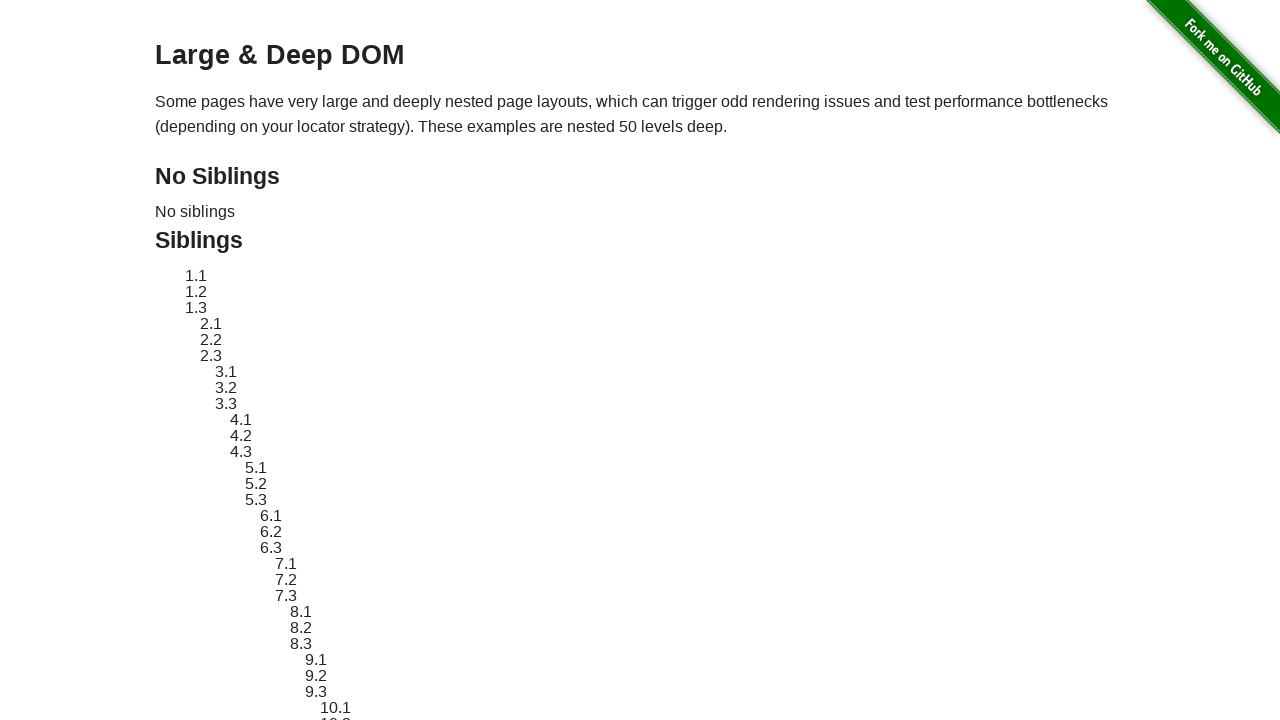